Tests navigation on a football statistics website by clicking the "All matches" button and selecting "Spain" from the country dropdown filter, then verifying match data is displayed.

Starting URL: https://www.adamchoi.co.uk/overs/detailed

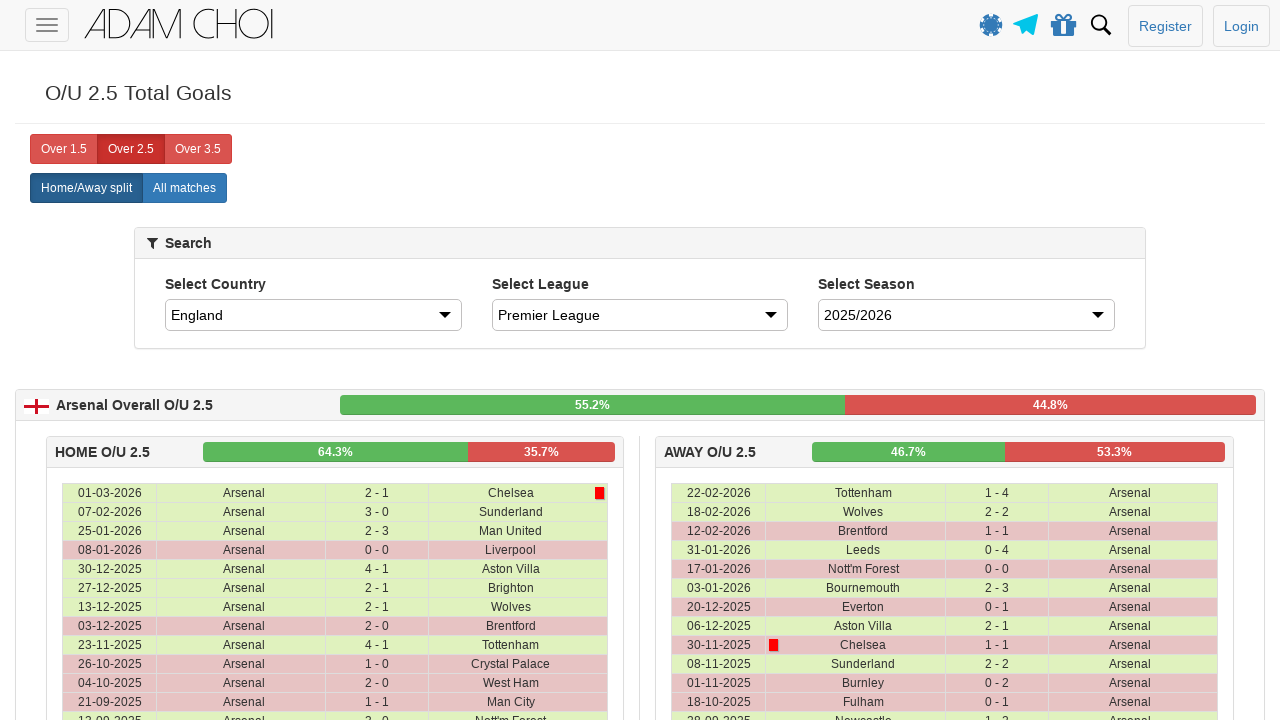

Clicked 'All matches' button at (184, 188) on xpath=//label[@analytics-event="All matches"]
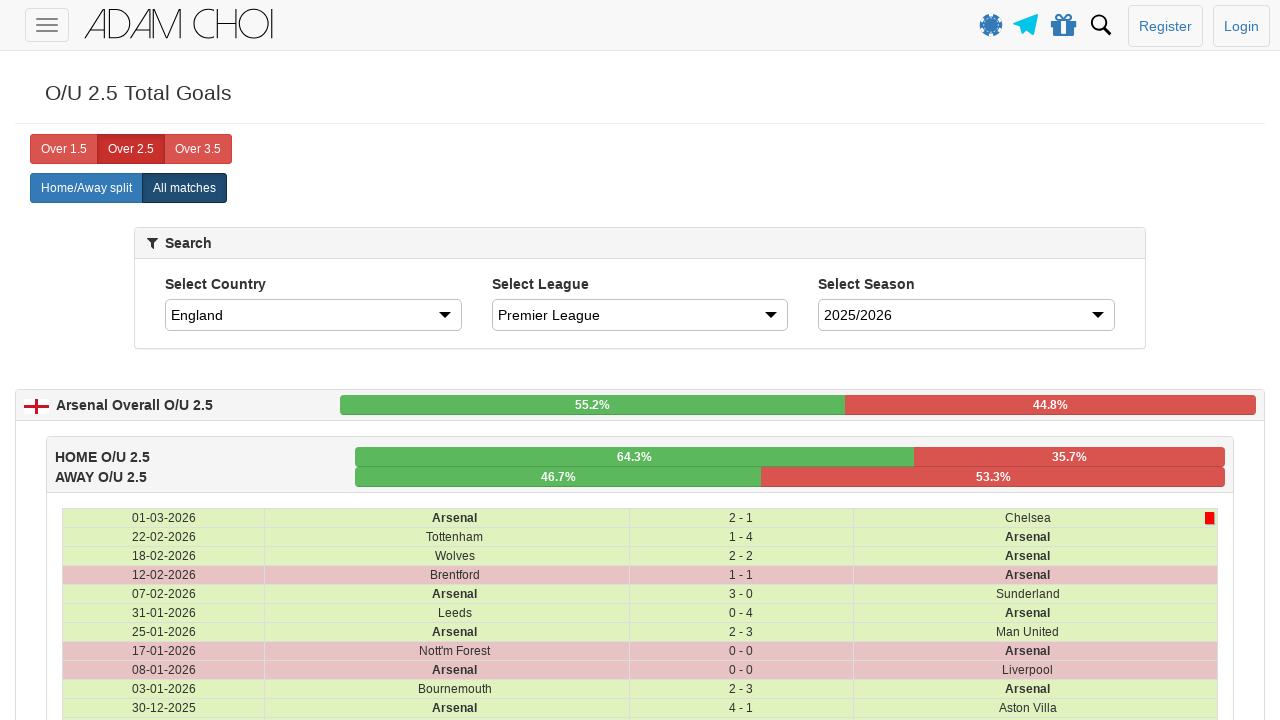

Selected 'Spain' from country dropdown filter on #country
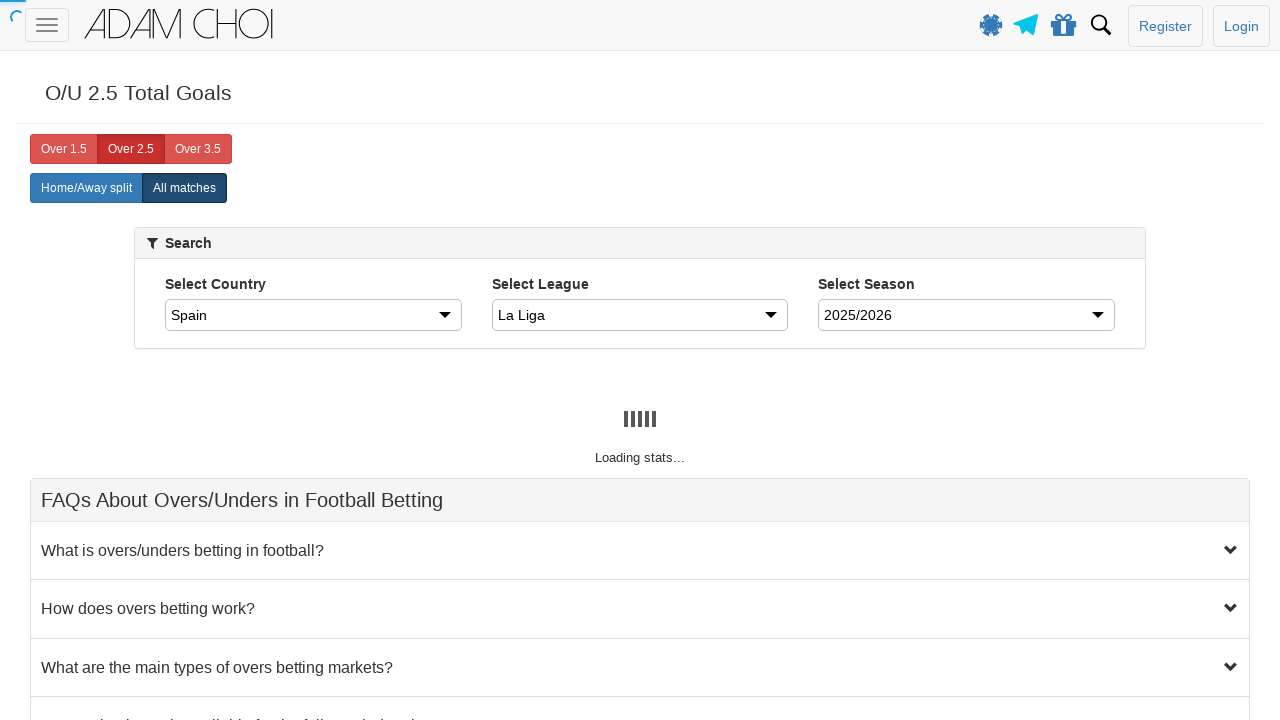

Match data table loaded with rows
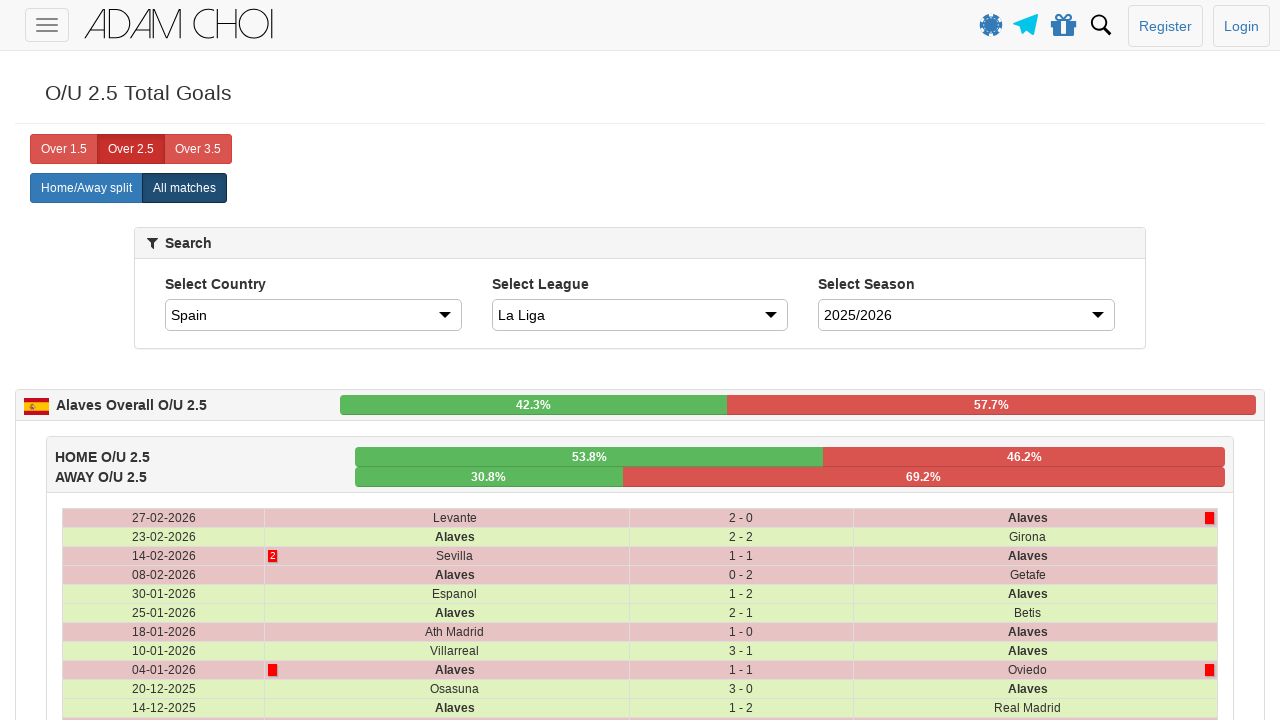

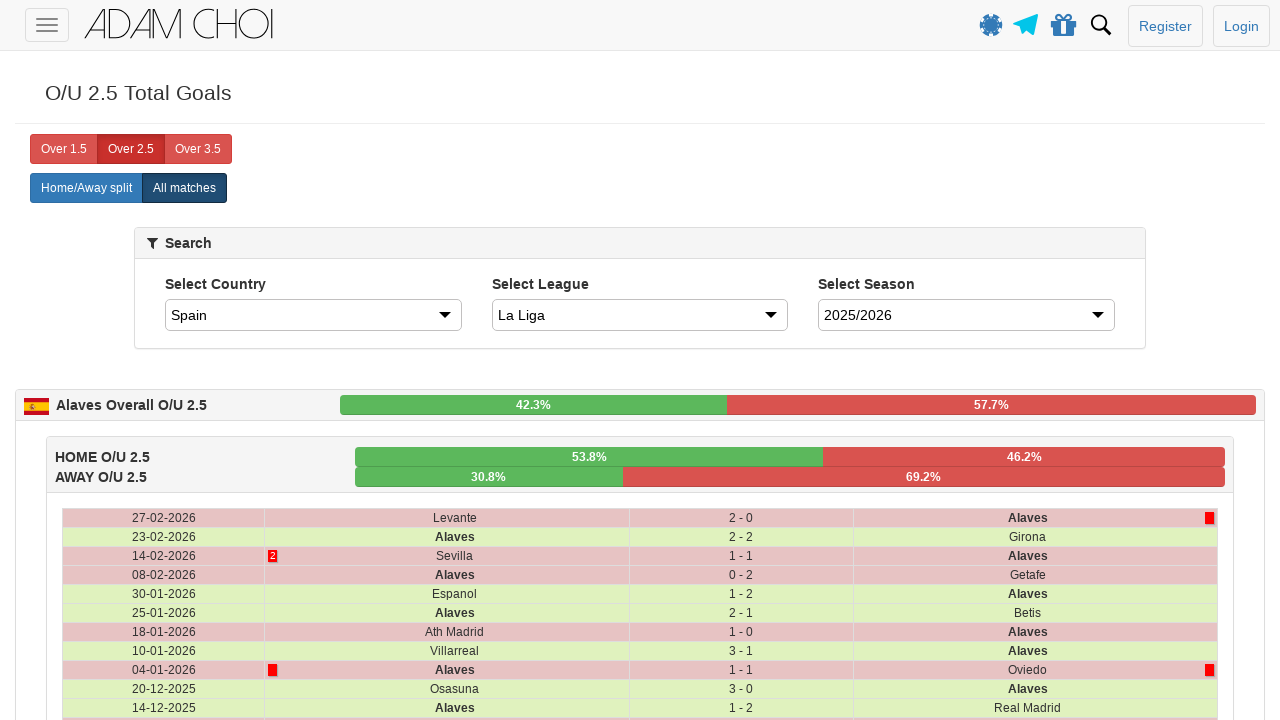